Tests dynamic controls functionality by clicking the Remove button and verifying the "It's gone!" message appears, then clicking Add button and verifying the "It's back!" message appears.

Starting URL: https://the-internet.herokuapp.com/dynamic_controls

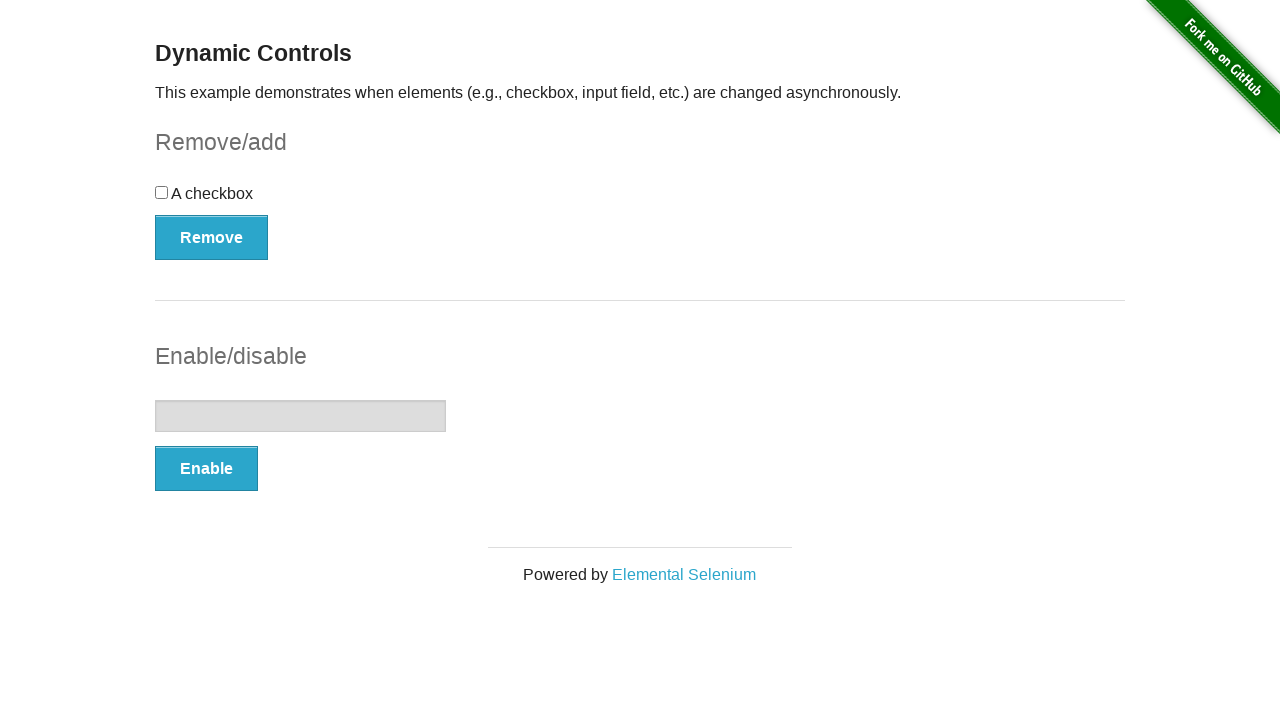

Clicked the Remove button at (212, 237) on xpath=//*[text()='Remove']
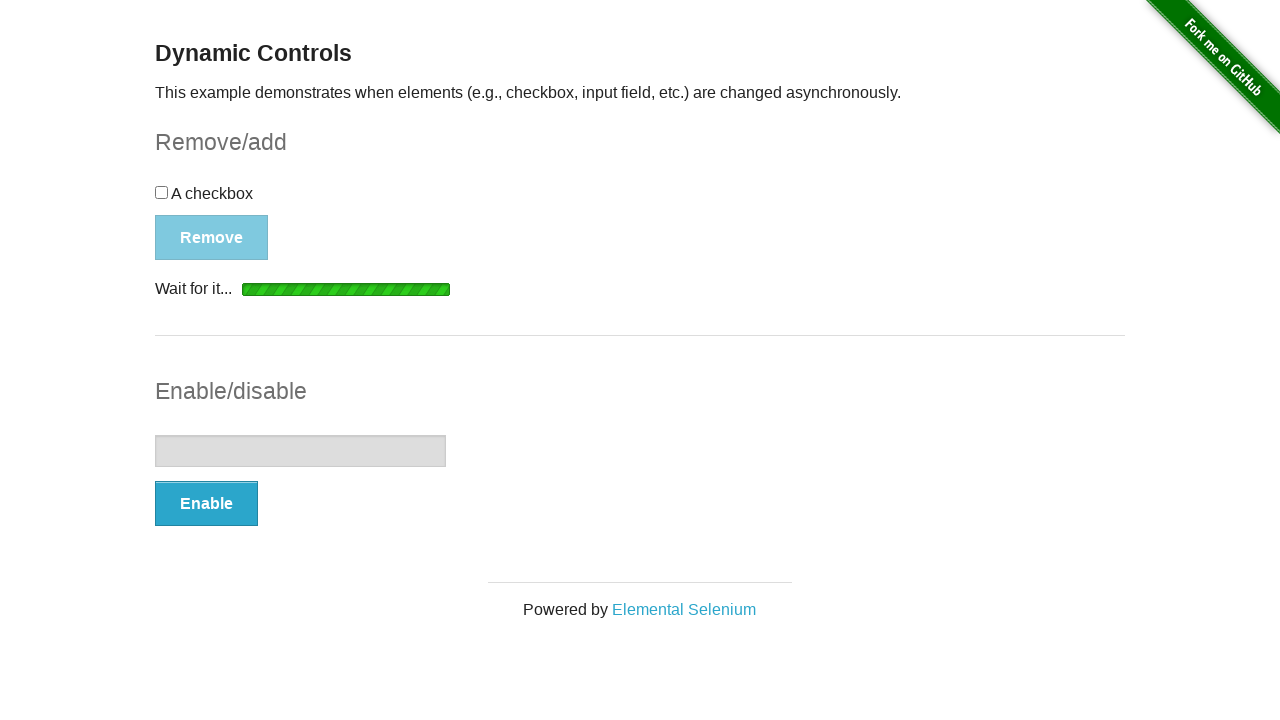

Waited for 'It's gone!' message to be visible
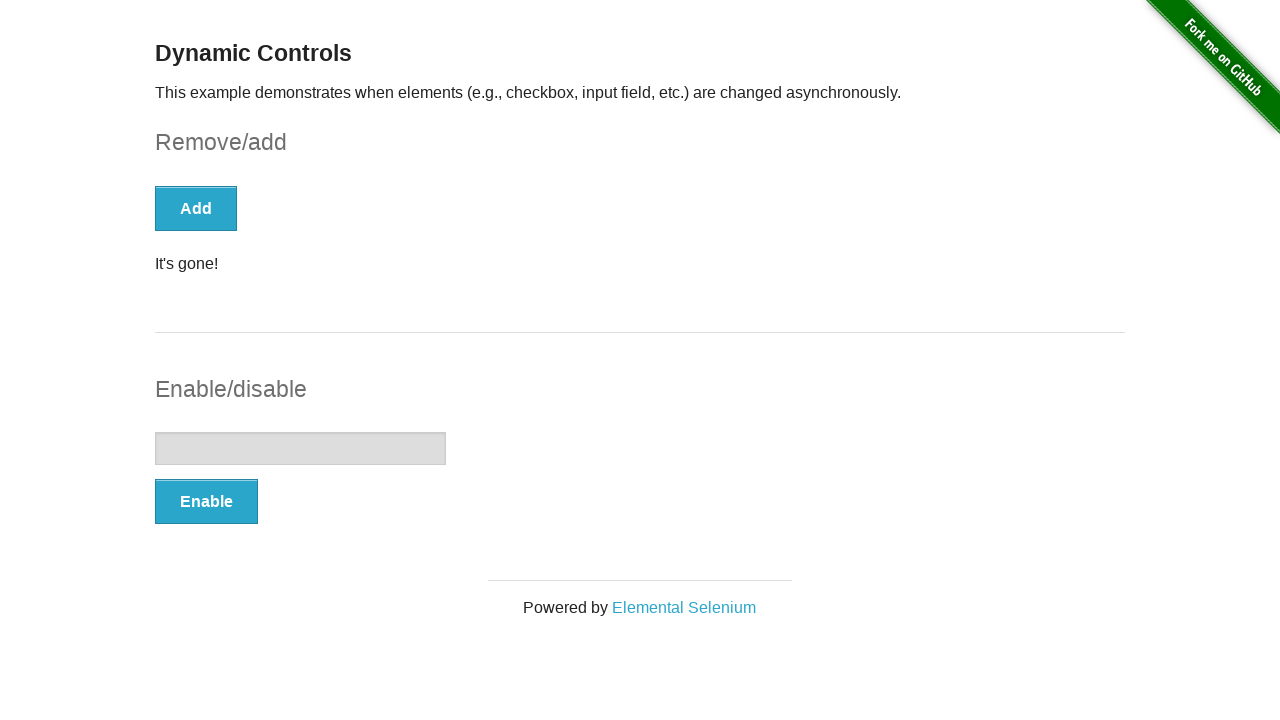

Verified 'It's gone!' message is visible
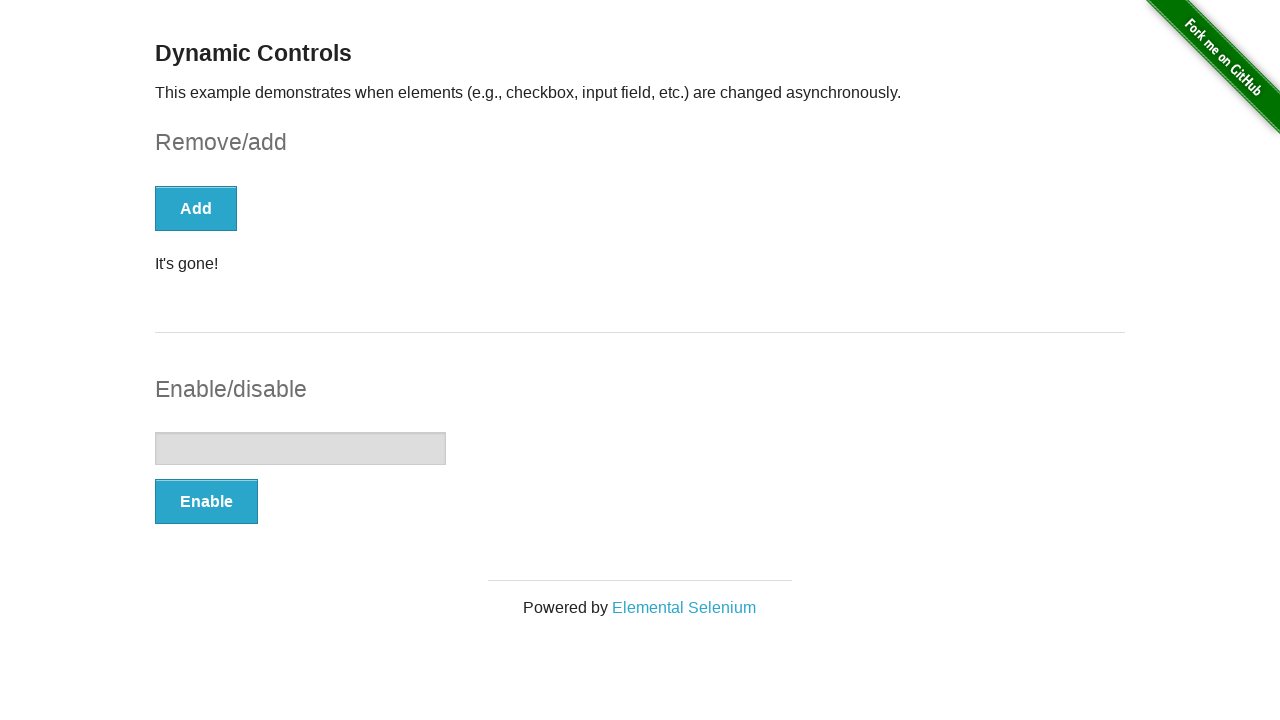

Clicked the Add button at (196, 208) on button:has-text('Add')
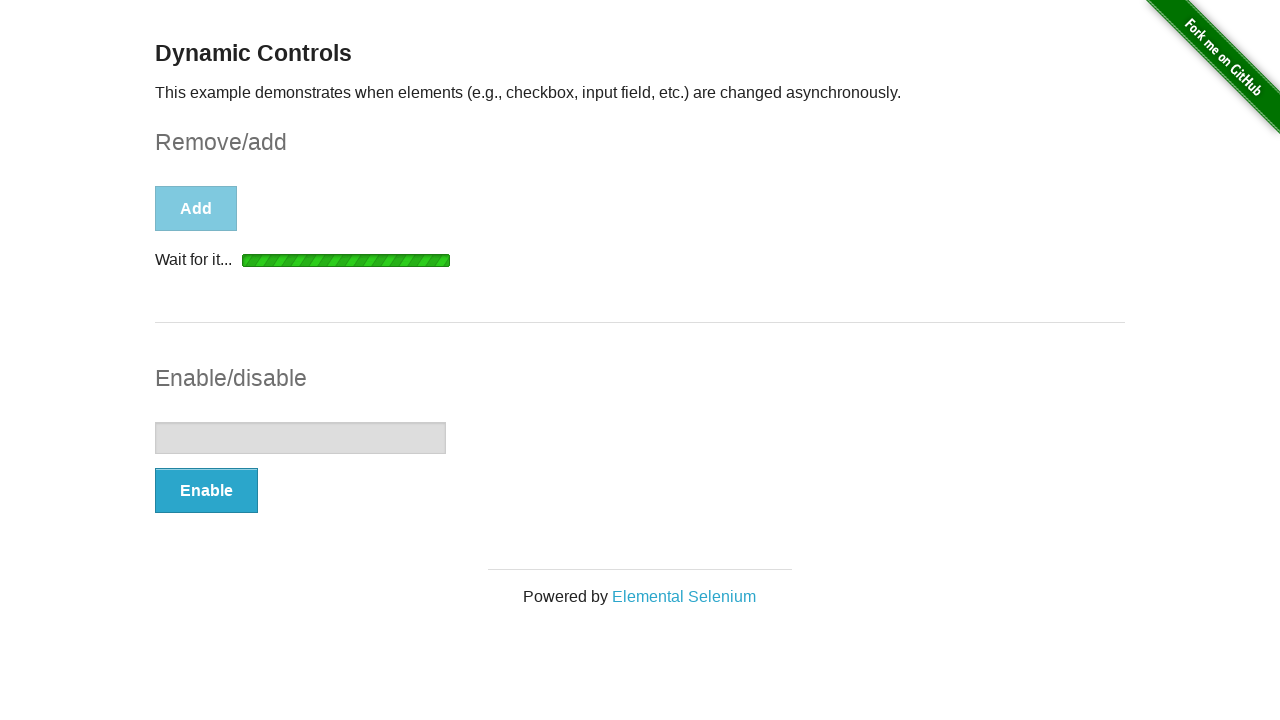

Waited for 'It's back!' message to be visible
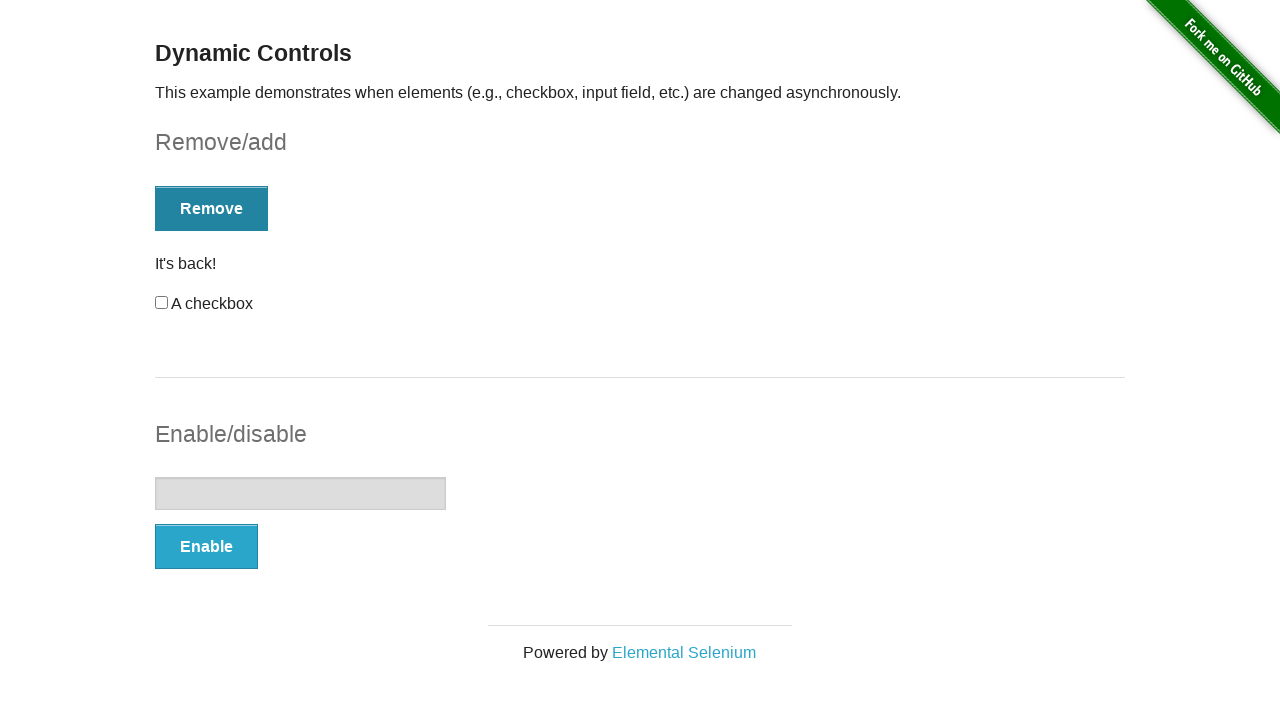

Verified 'It's back!' message is visible
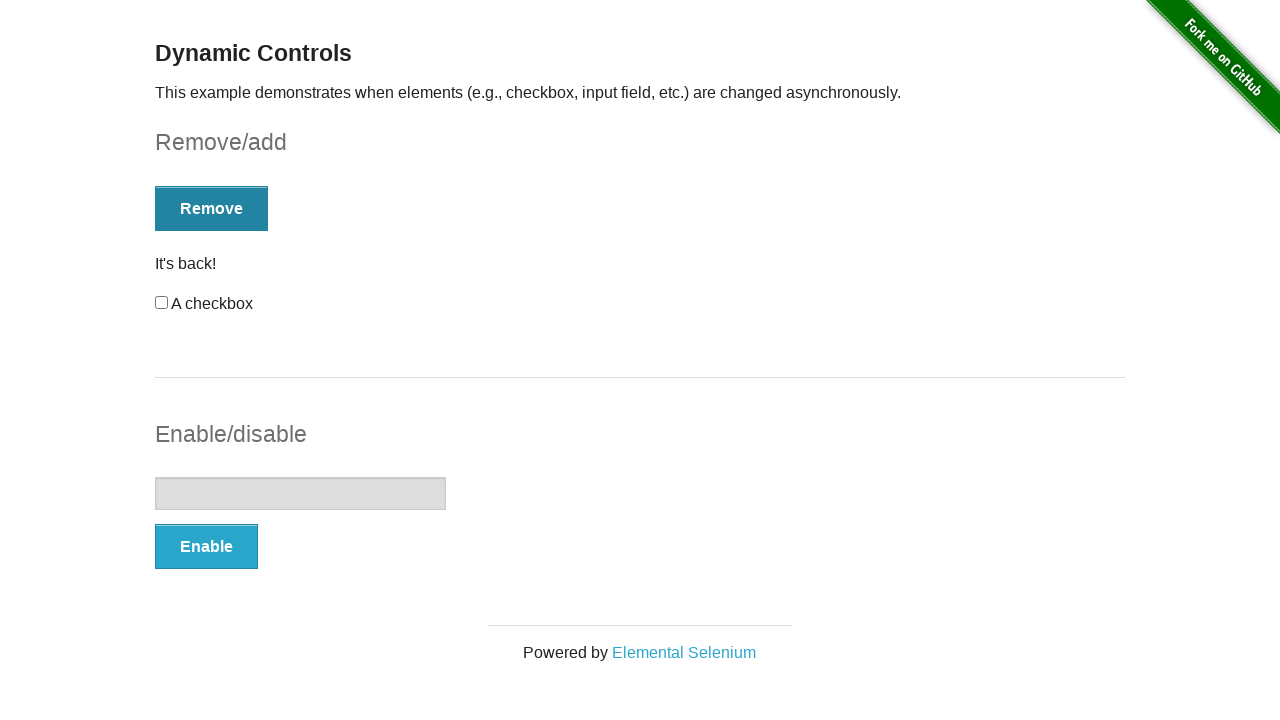

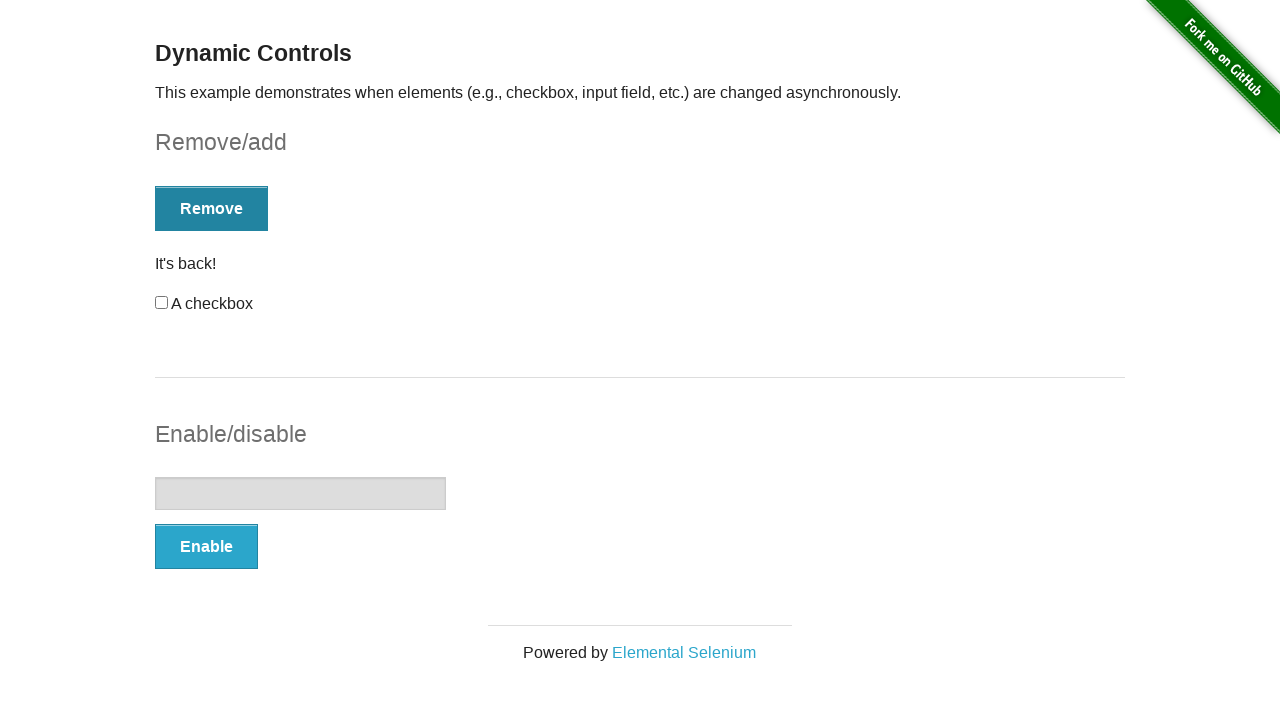